Tests the "Impressive" radio button by verifying it's initially unselected, clicking it, and verifying selection state

Starting URL: https://demoqa.com/radio-button

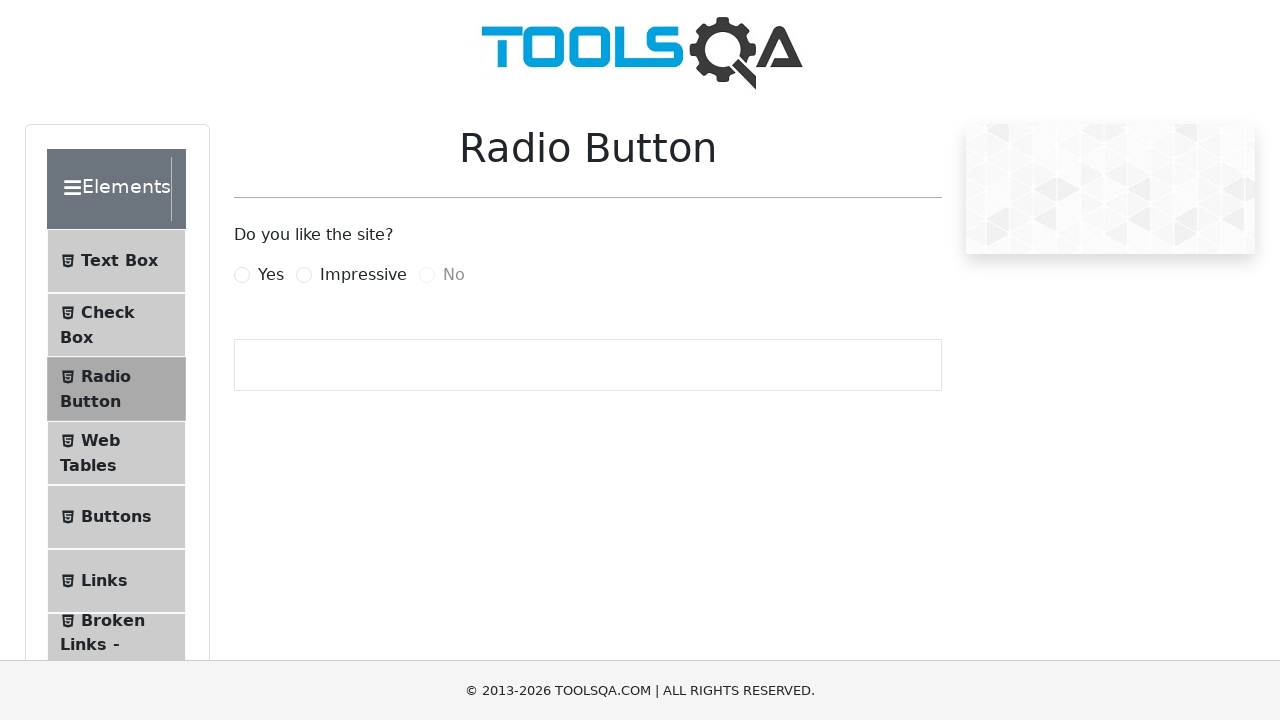

Waited for 'Impressive' radio button label to be visible
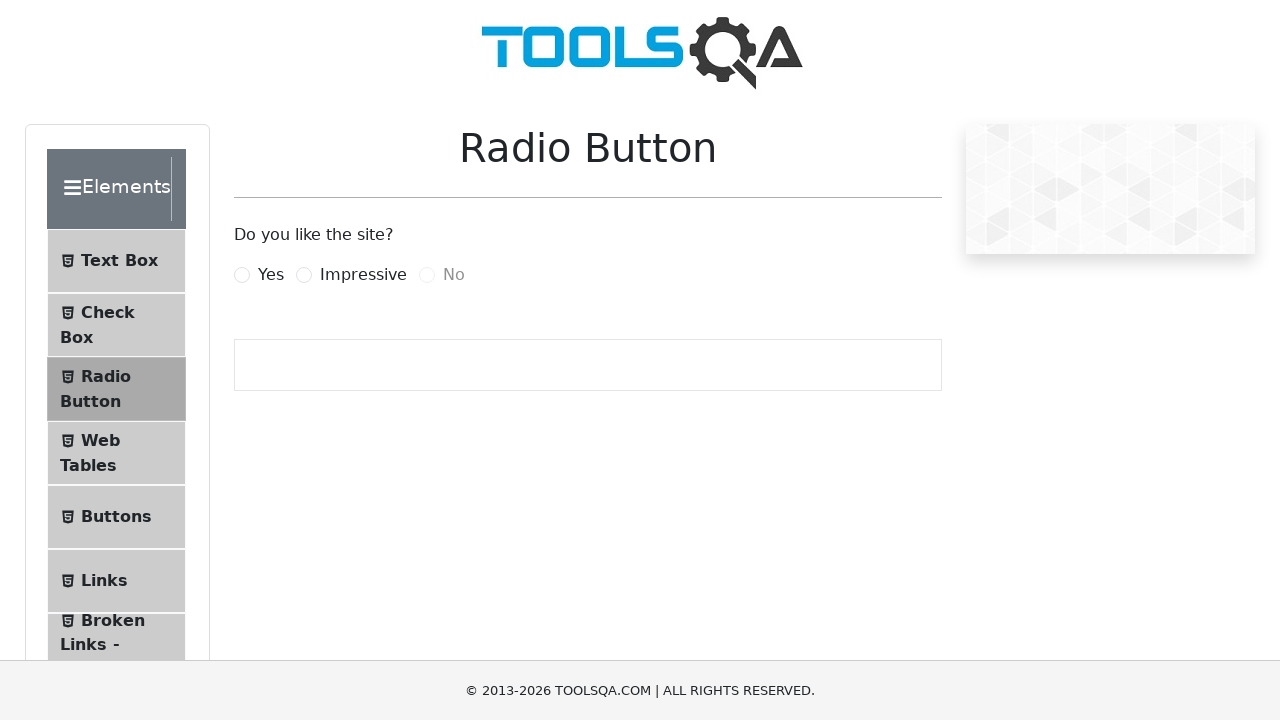

Located the 'Impressive' radio button element
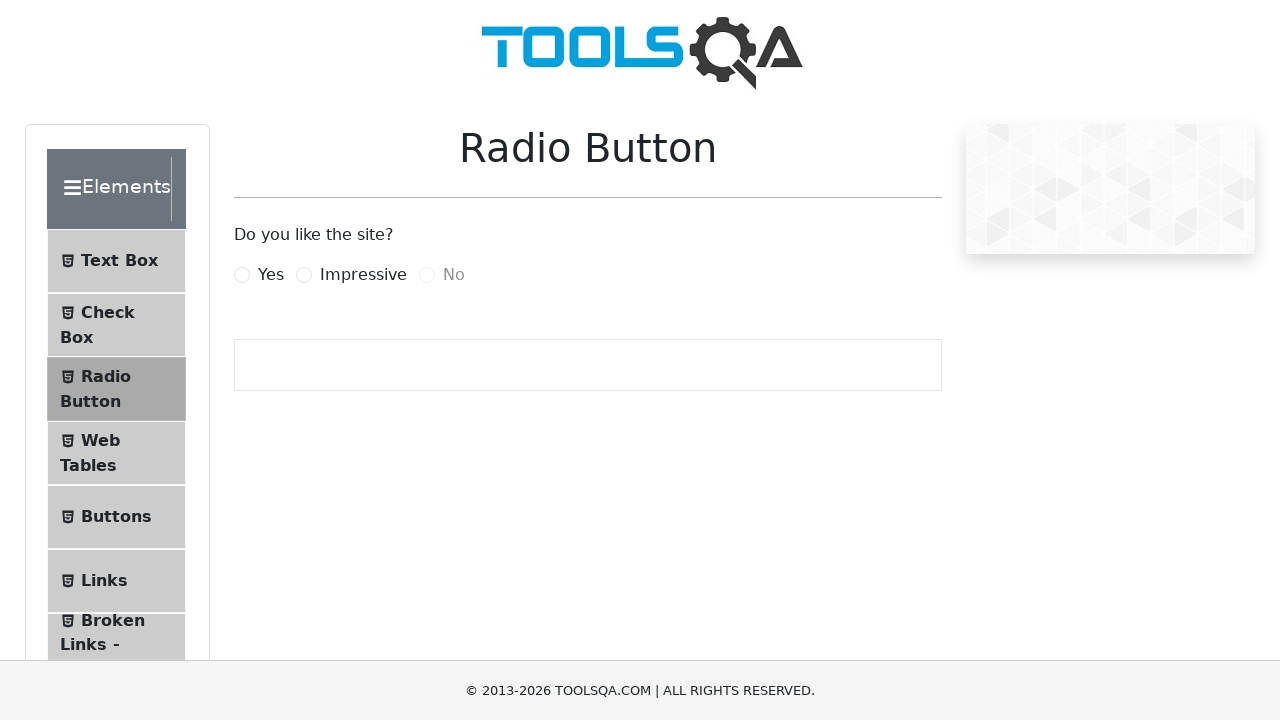

Verified that 'Impressive' radio button is initially unselected
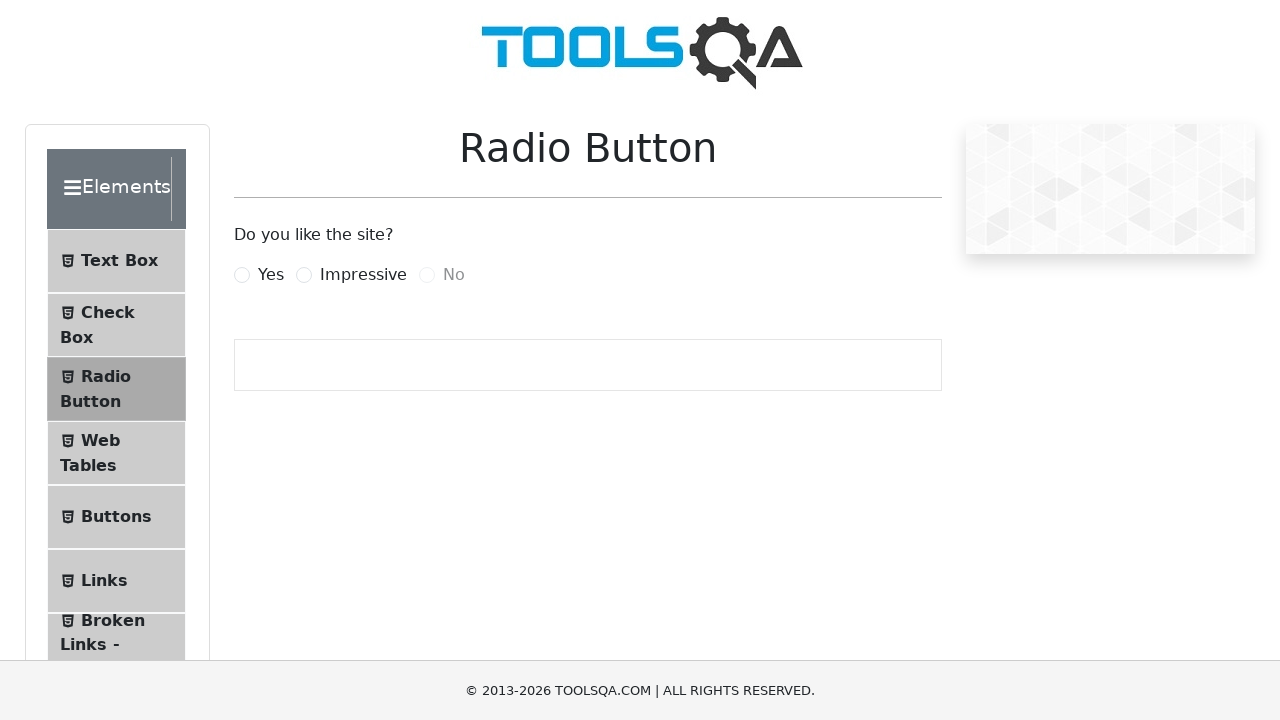

Clicked the 'Impressive' radio button label at (363, 275) on xpath=//label[@for='impressiveRadio']
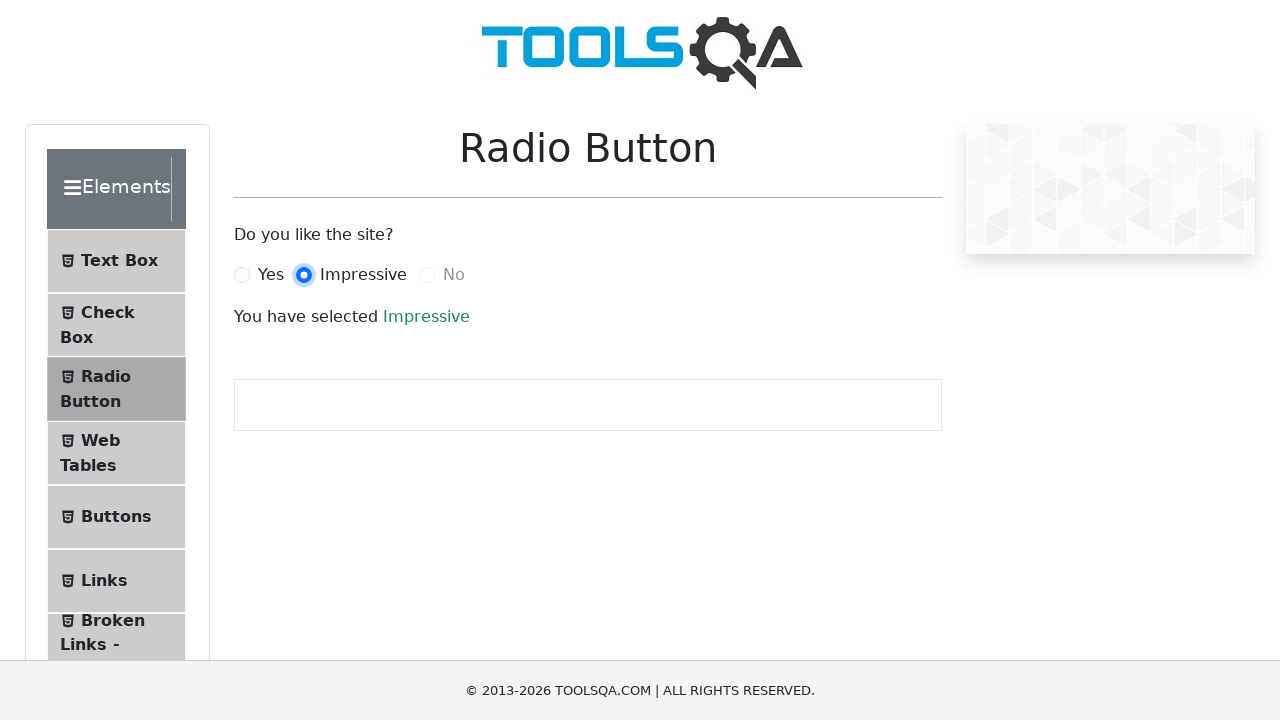

Verified that 'Impressive' radio button is now selected
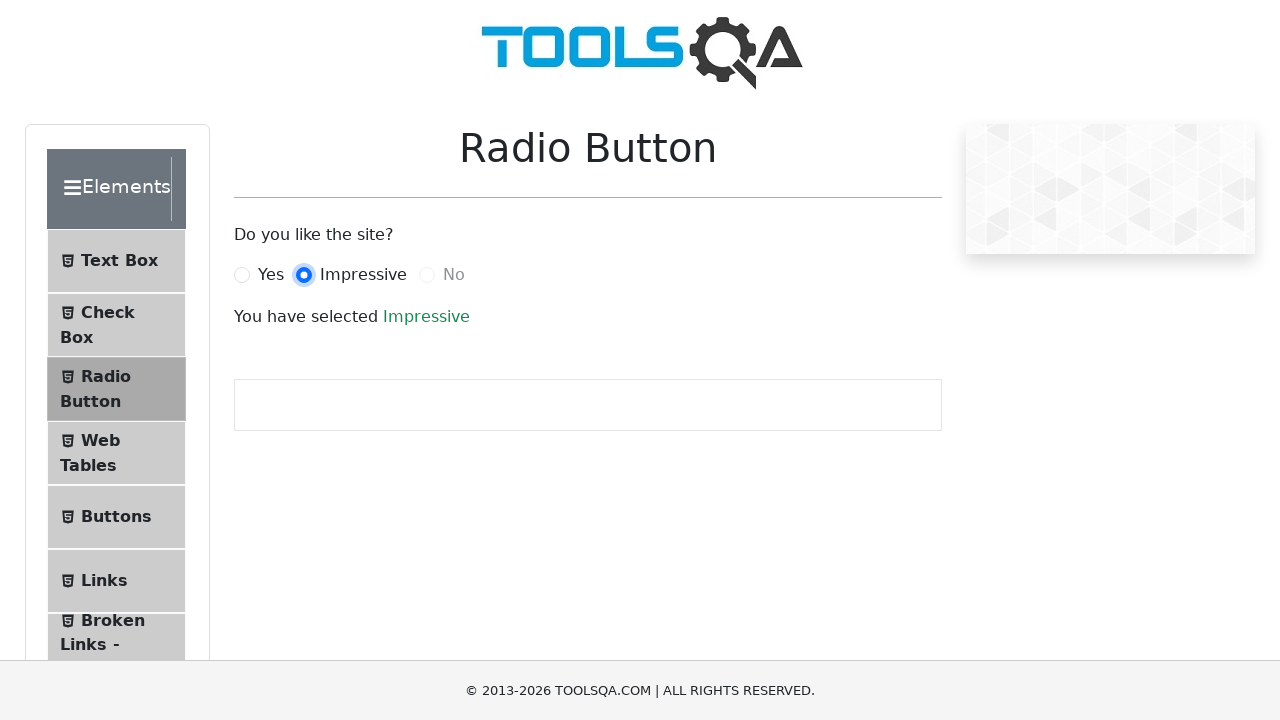

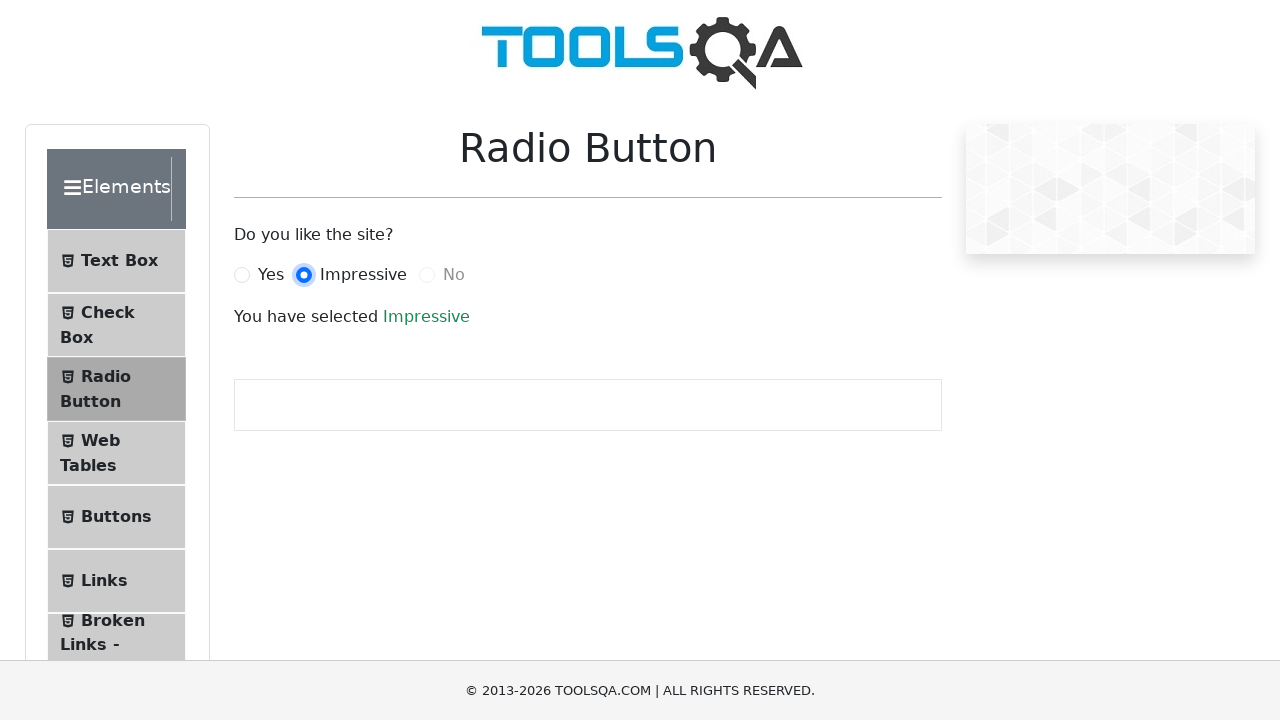